Tests drag and drop functionality by moving an item from the left list to the right list

Starting URL: https://www.selenium.dev/selenium/web/draggableLists.html

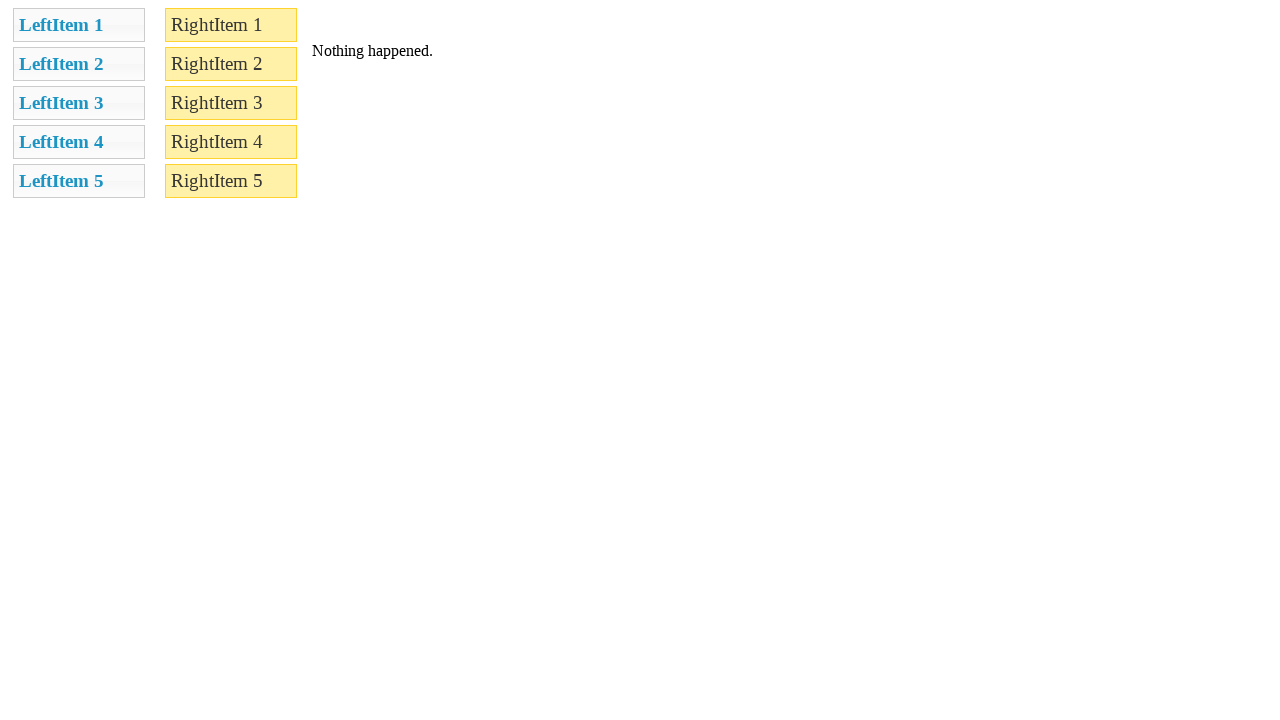

Located the draggable item from the left list (#leftitem-1)
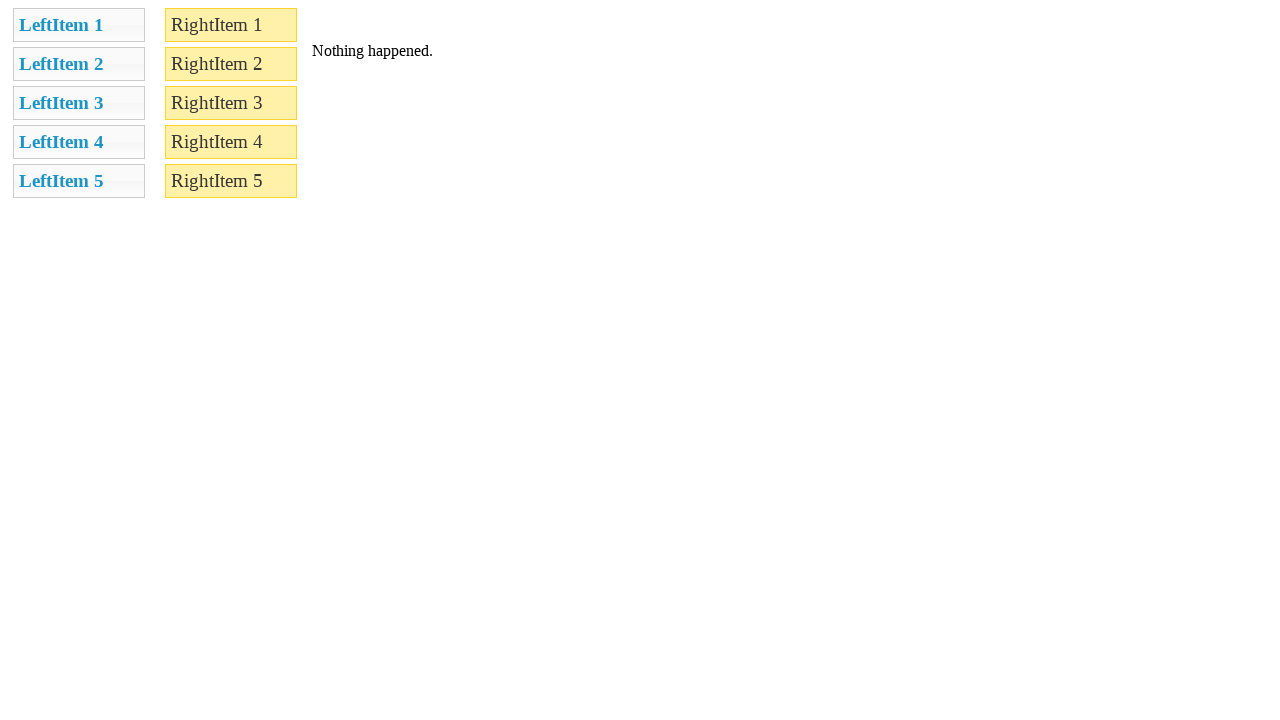

Located the target item in the right list (#rightitem-1)
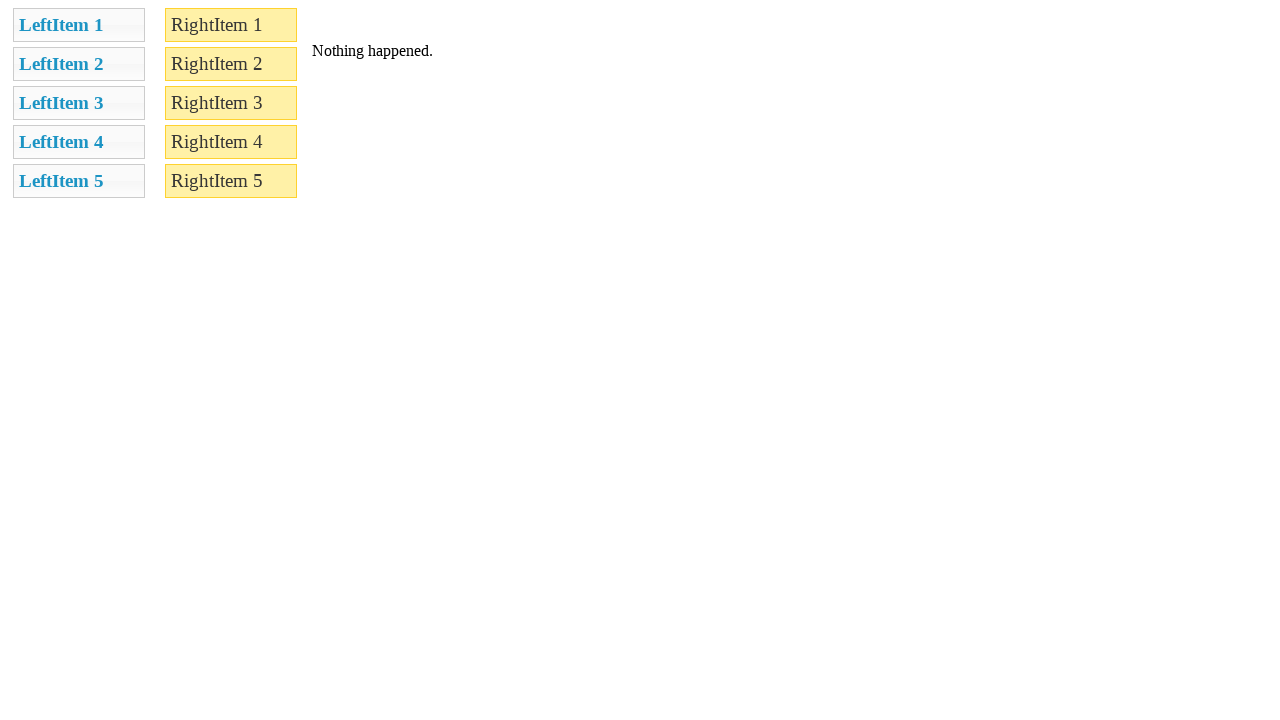

Dragged item from left list to right list at (231, 25)
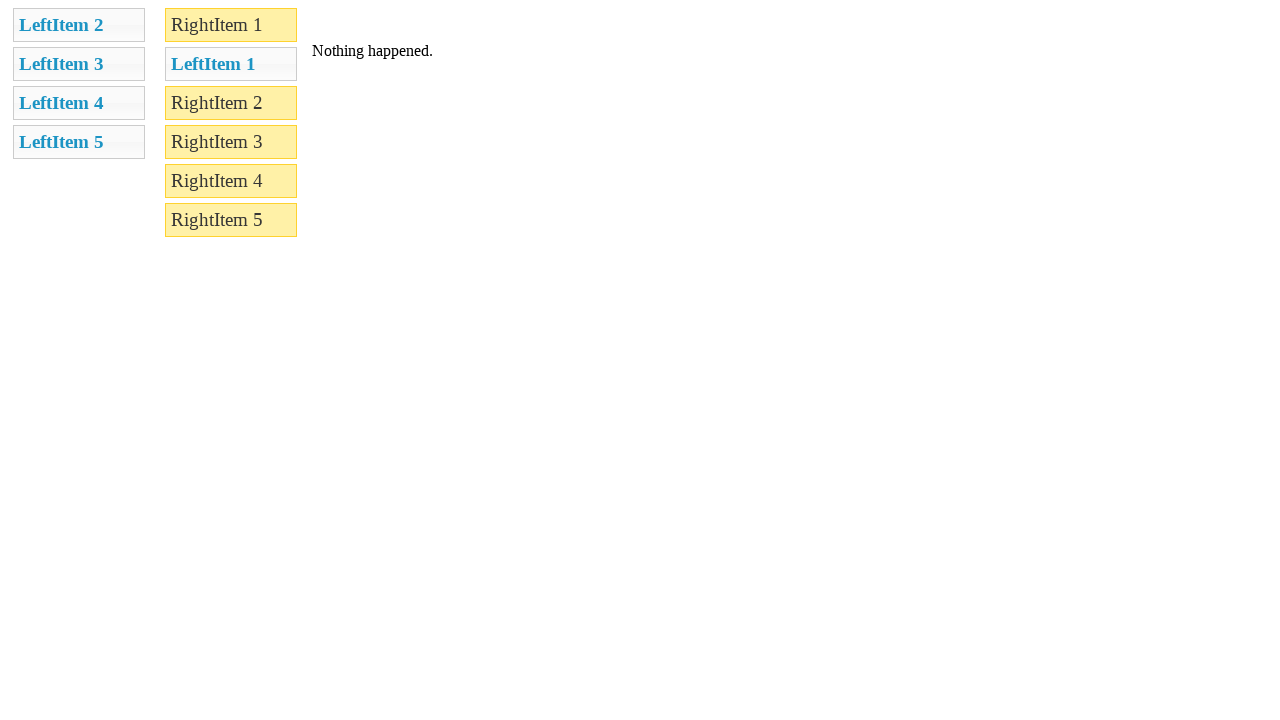

Retrieved all items from the right list
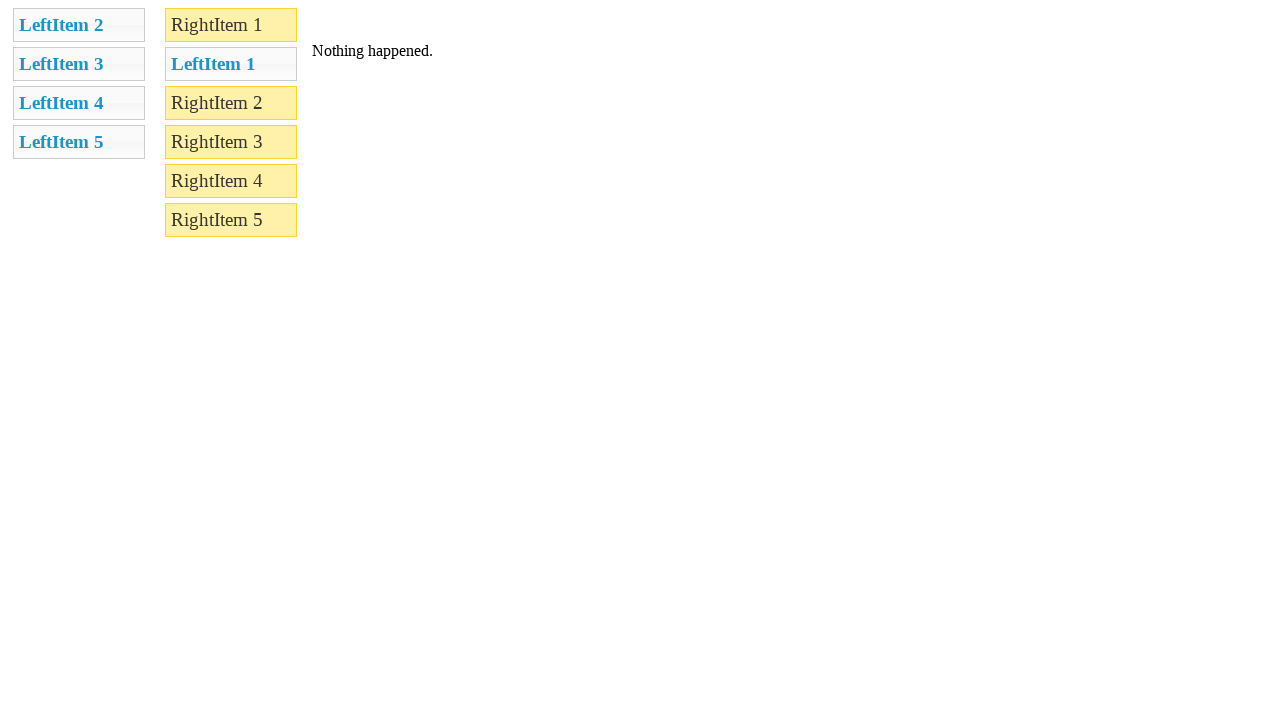

Printed item text: RightItem 1
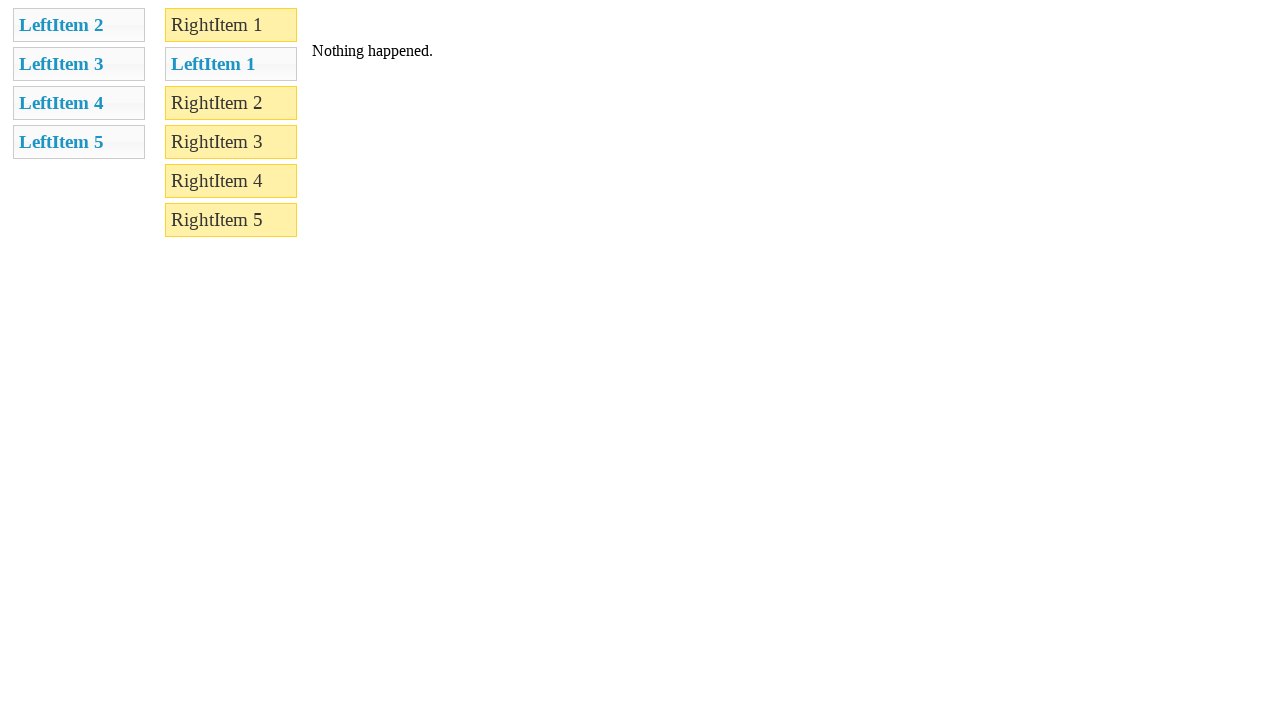

Printed item text: LeftItem 1
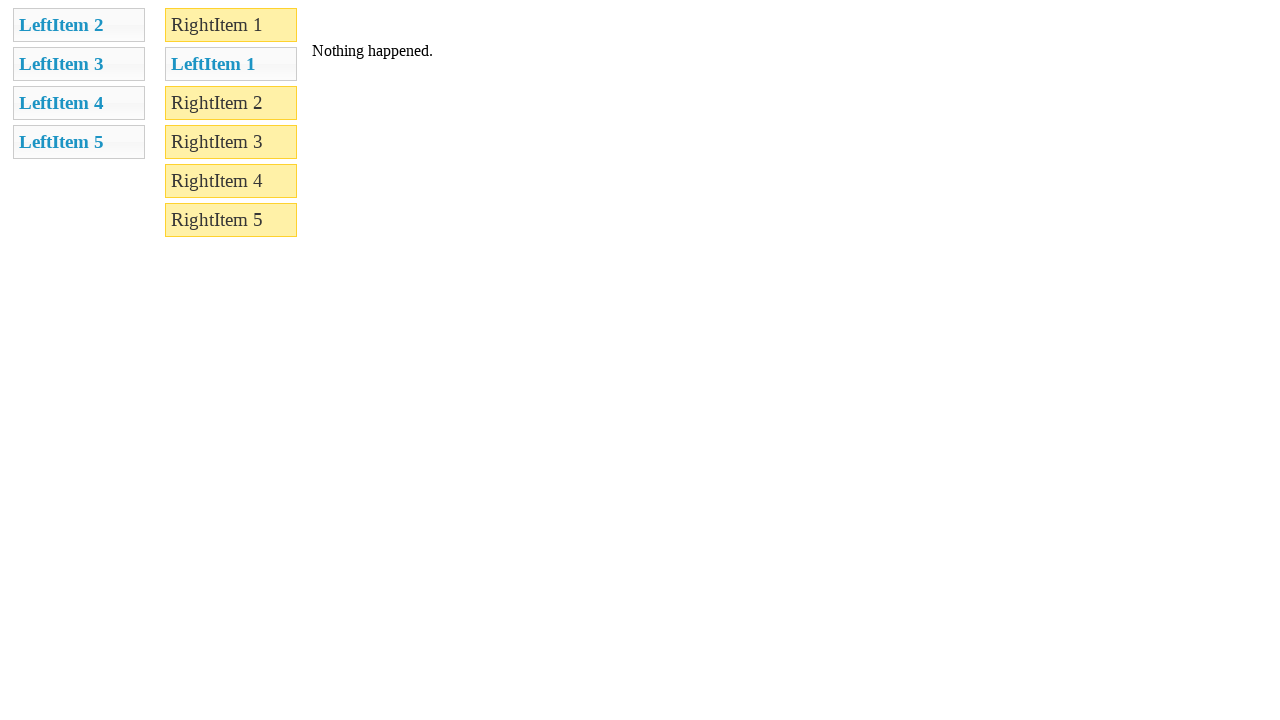

Printed item text: RightItem 2
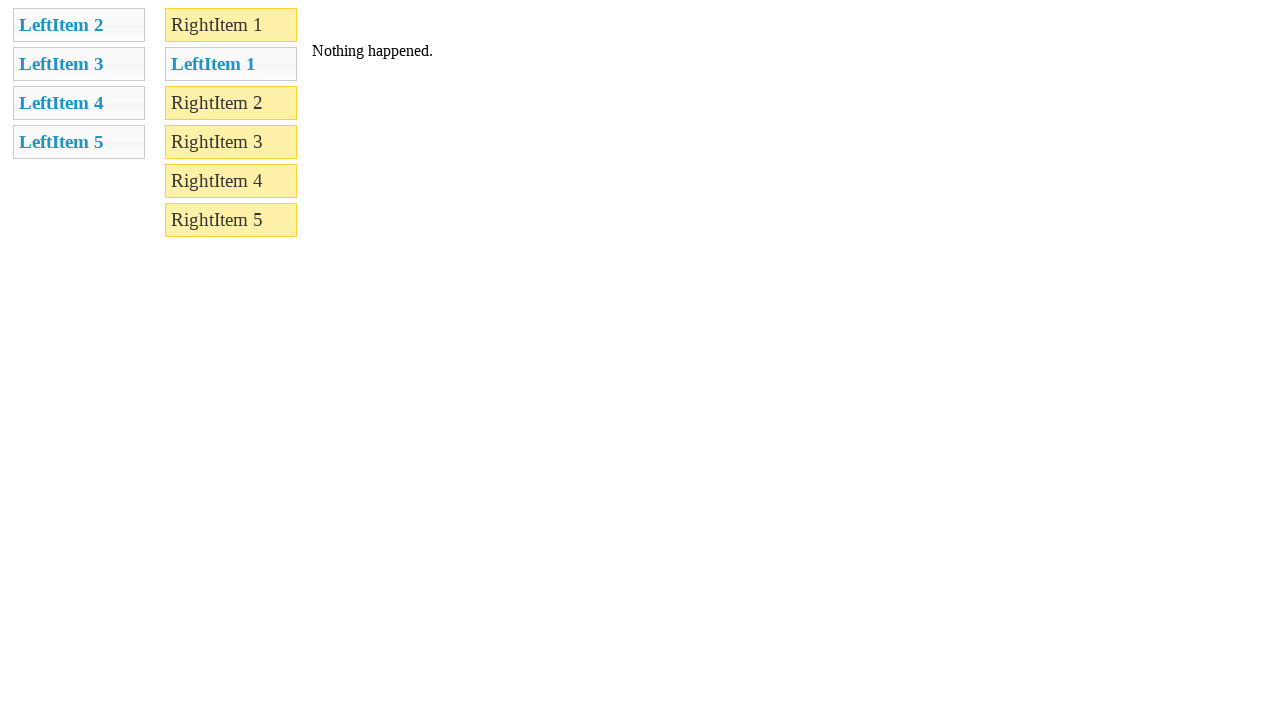

Printed item text: RightItem 3
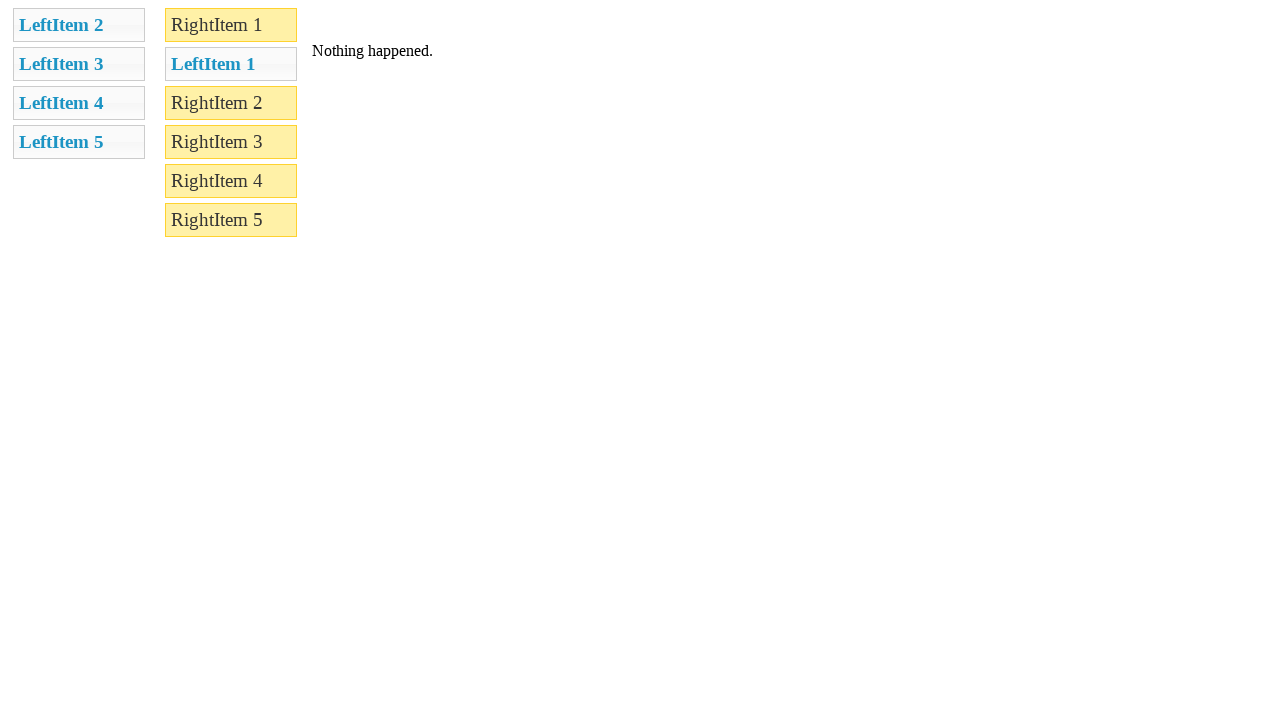

Printed item text: RightItem 4
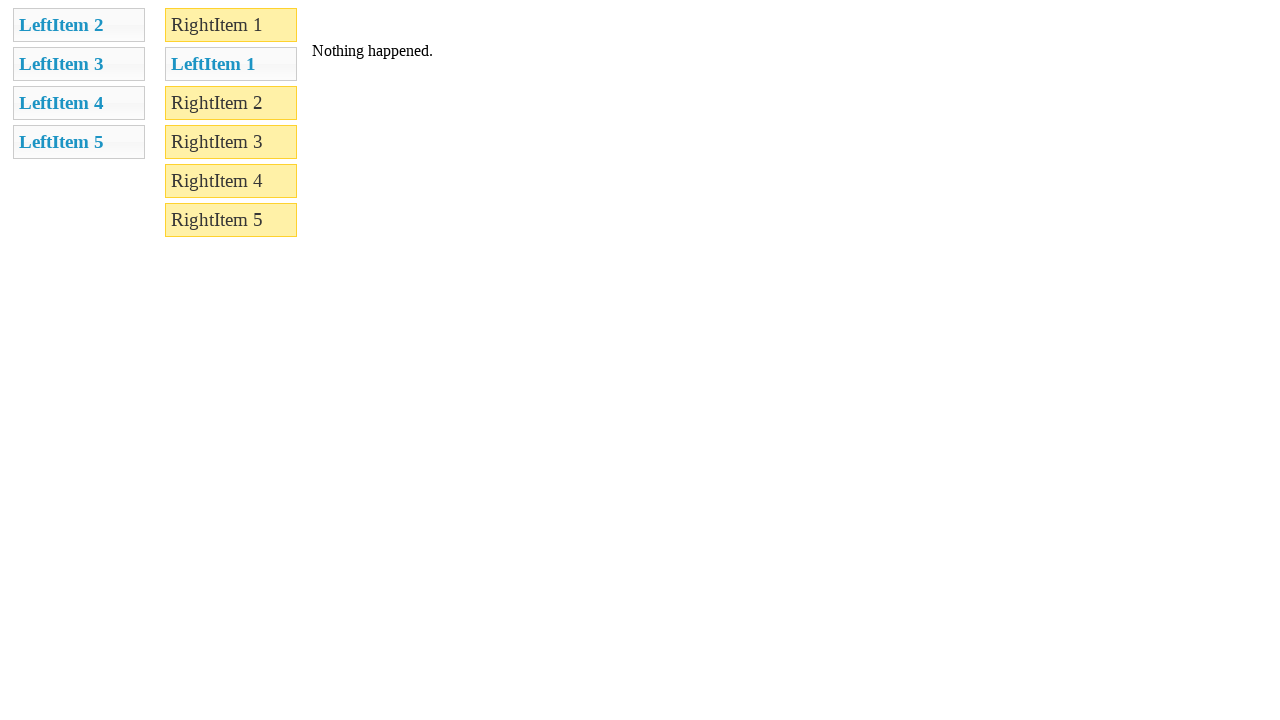

Printed item text: RightItem 5
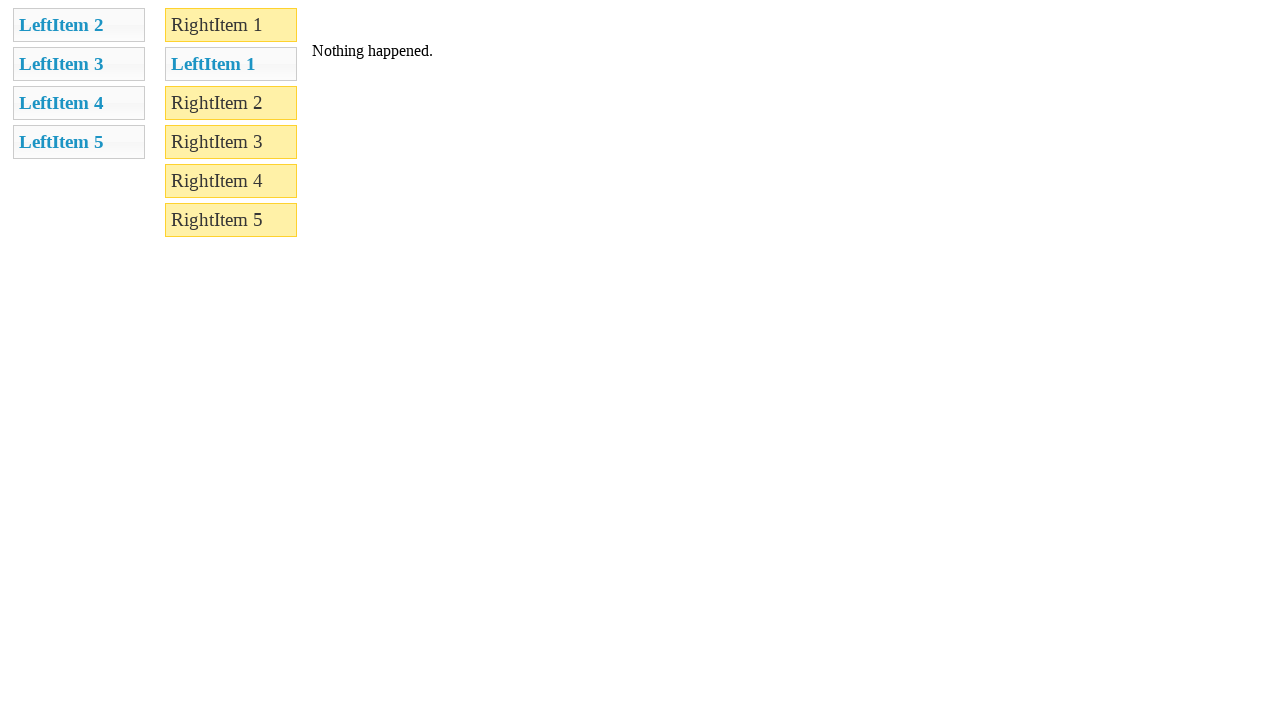

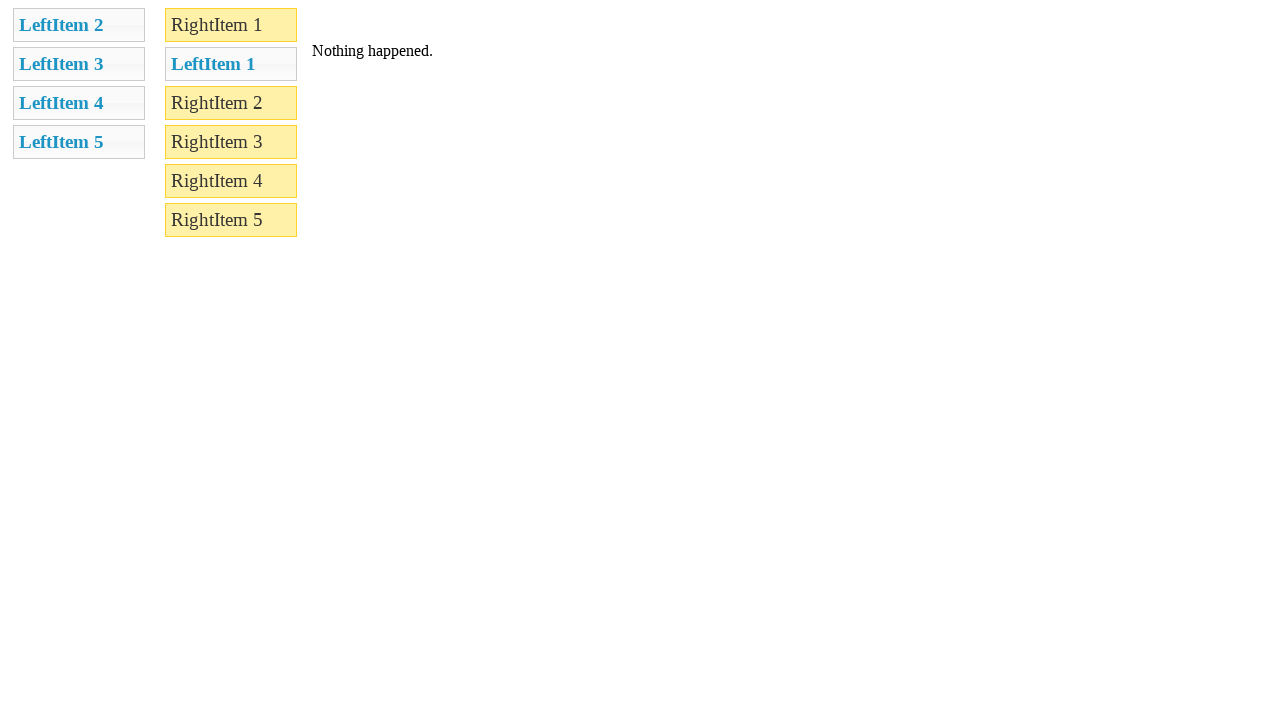